Tests the autocomplete functionality by typing a partial query and navigating through suggestions using keyboard arrow keys

Starting URL: https://rahulshettyacademy.com/AutomationPractice/

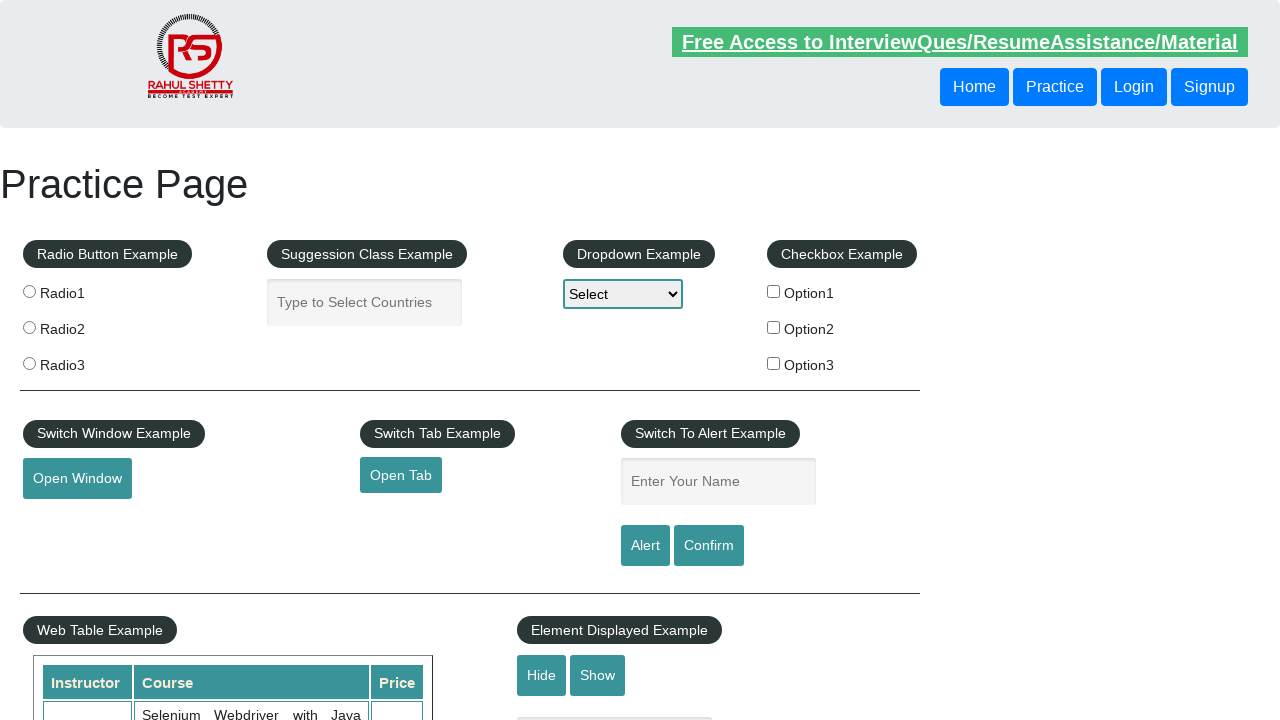

Filled autocomplete field with partial query 'ind' on #autocomplete
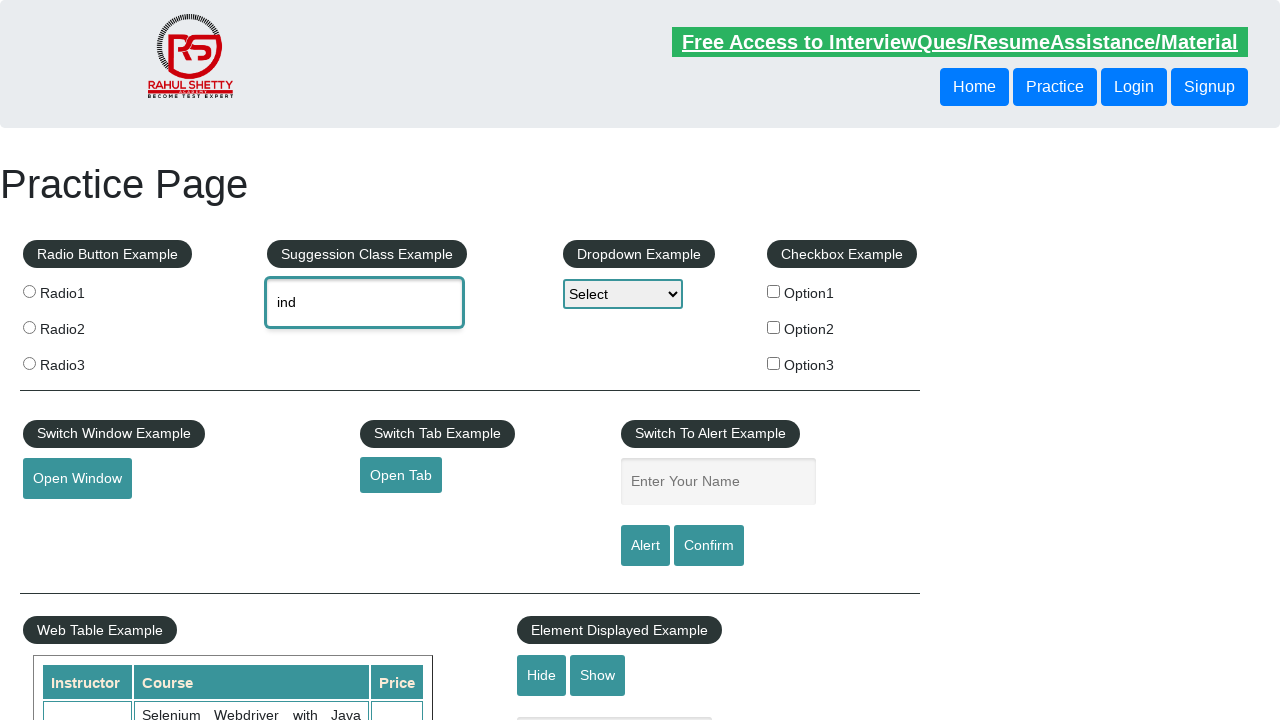

Waited 2 seconds for autocomplete suggestions to appear
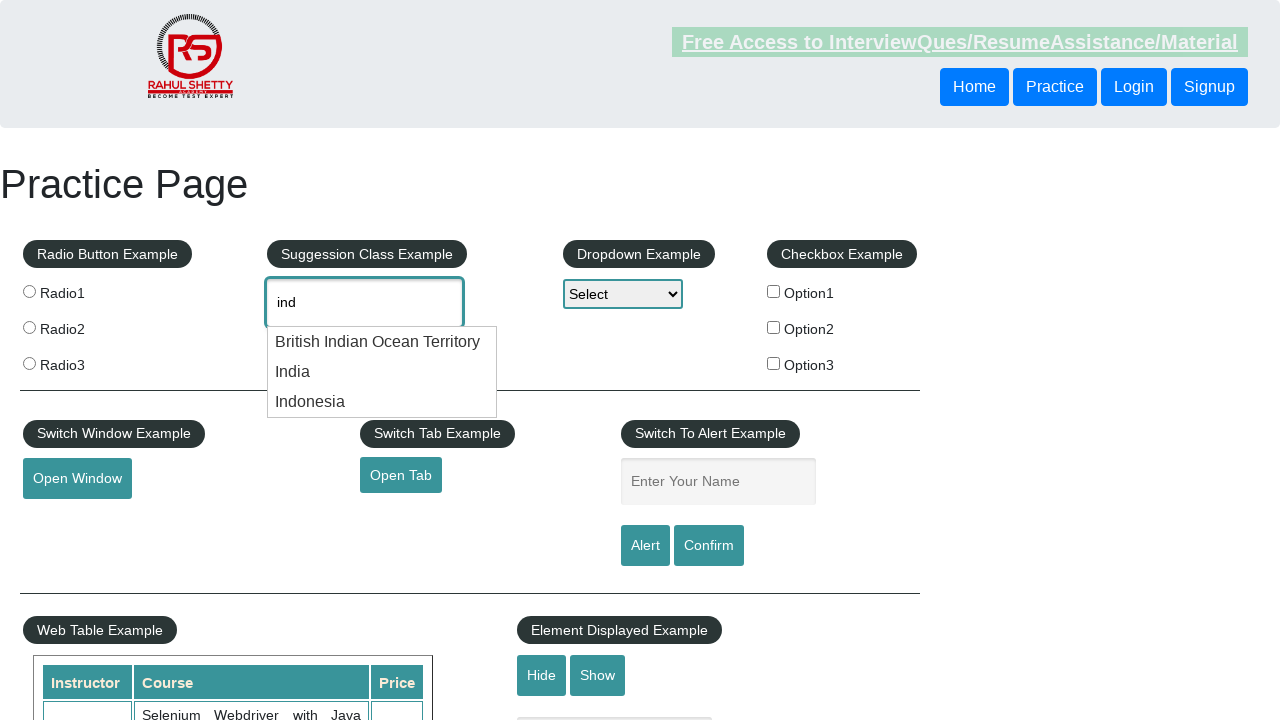

Pressed ArrowDown once to navigate to first suggestion on #autocomplete
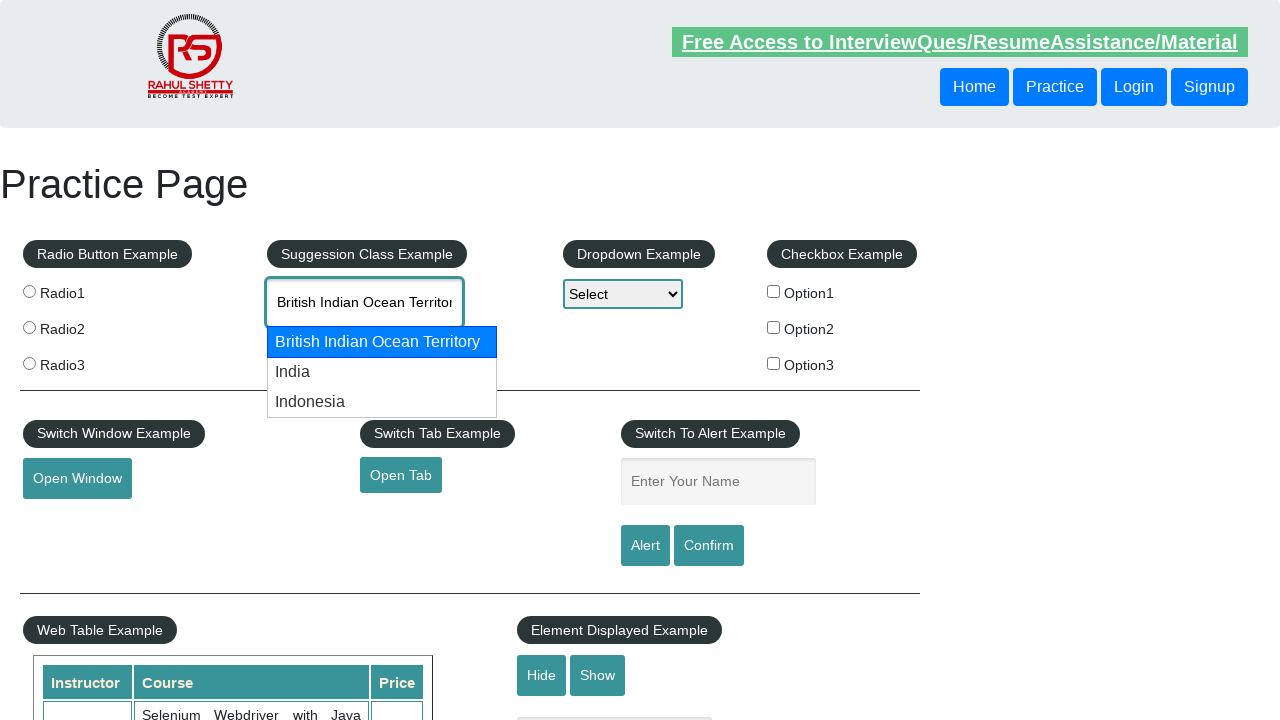

Pressed ArrowDown twice to navigate to second suggestion on #autocomplete
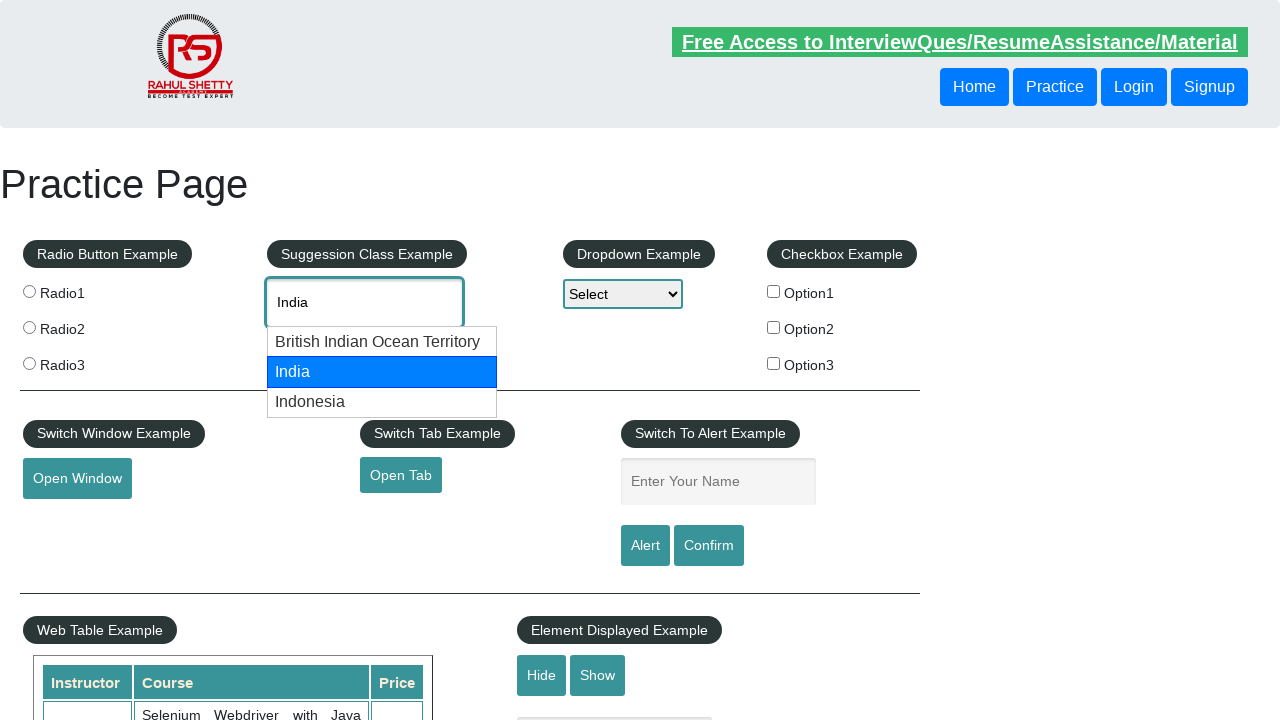

Retrieved selected autocomplete value: 'None'
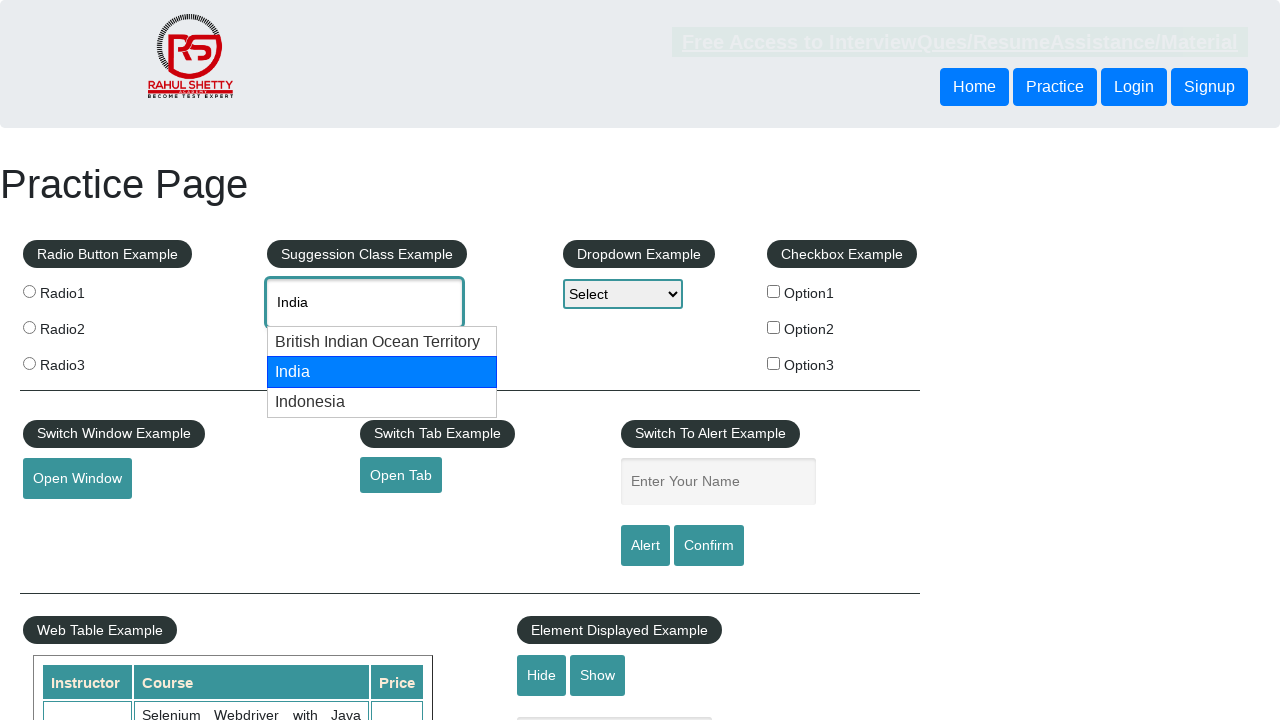

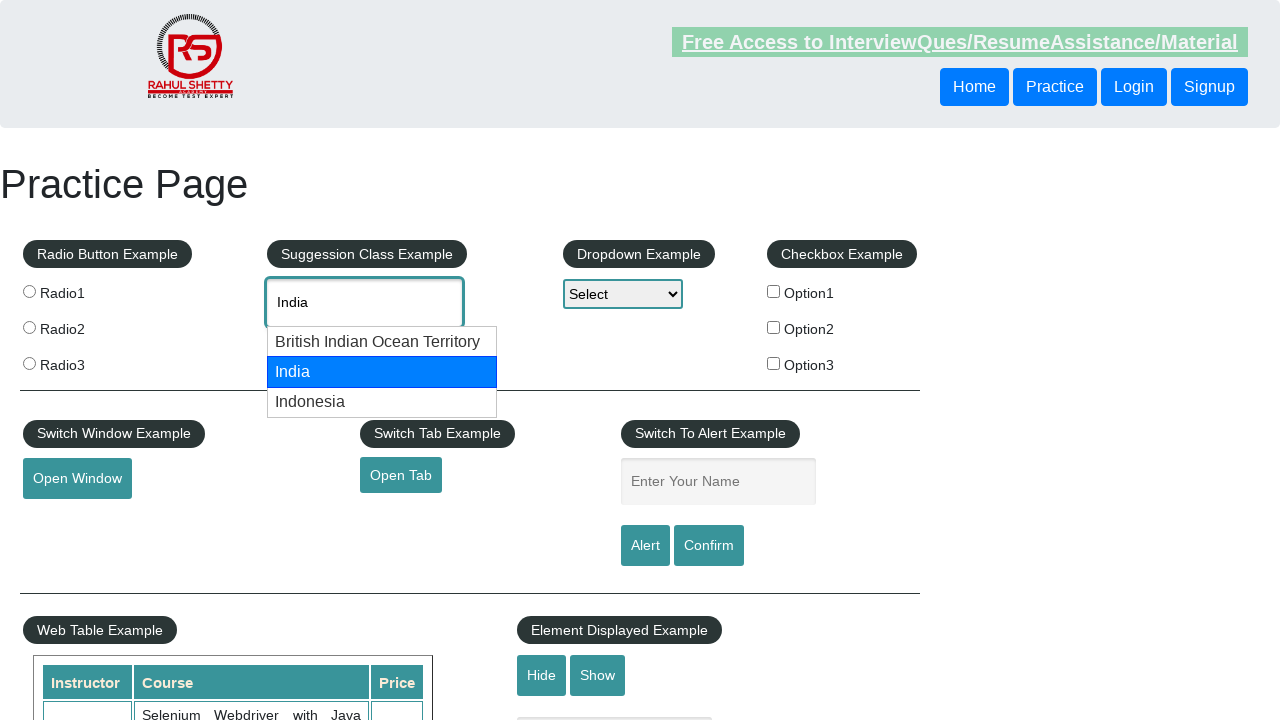